Navigates to Gmail homepage and retrieves the page title

Starting URL: http://www.gmail.com

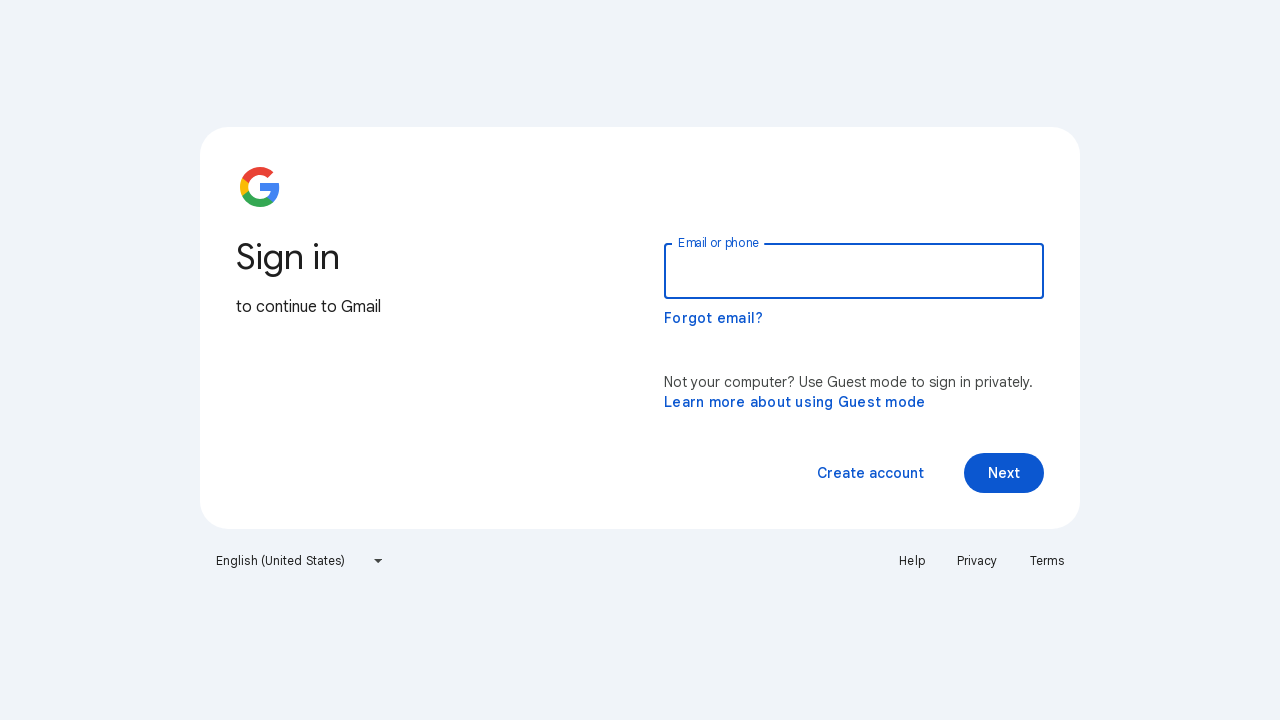

Navigated to Gmail homepage at http://www.gmail.com
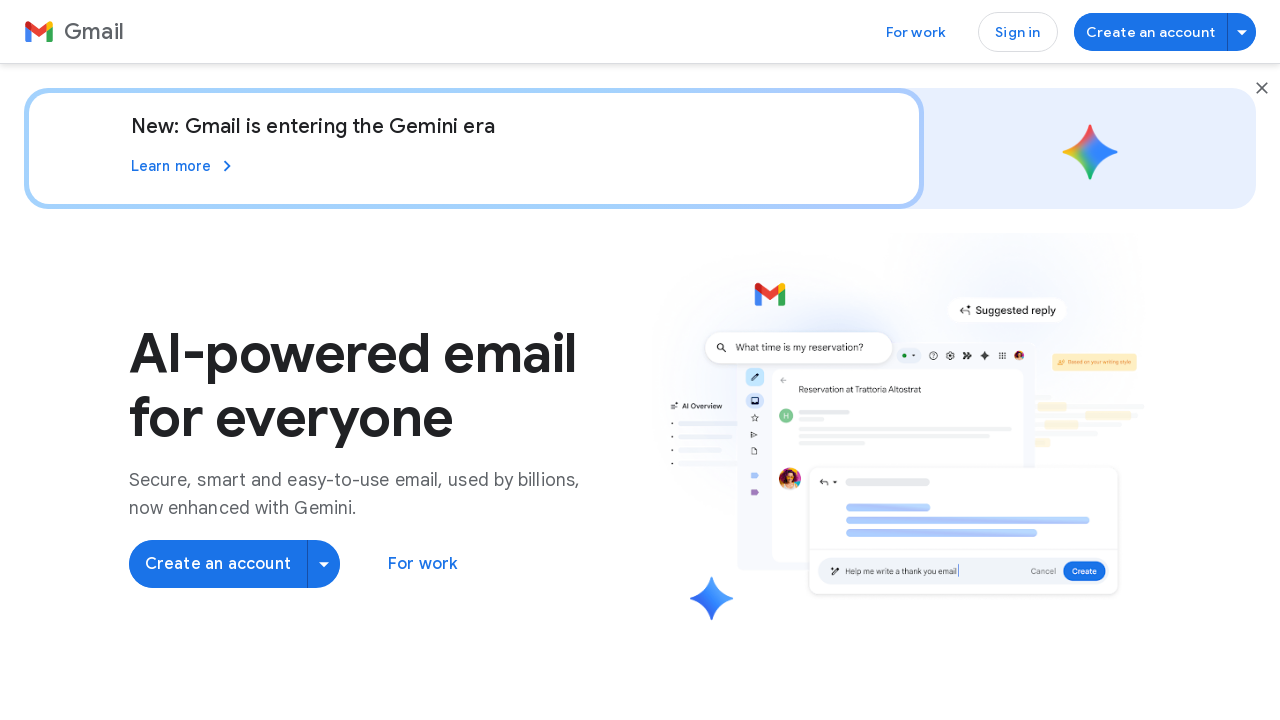

Retrieved and printed the Gmail page title
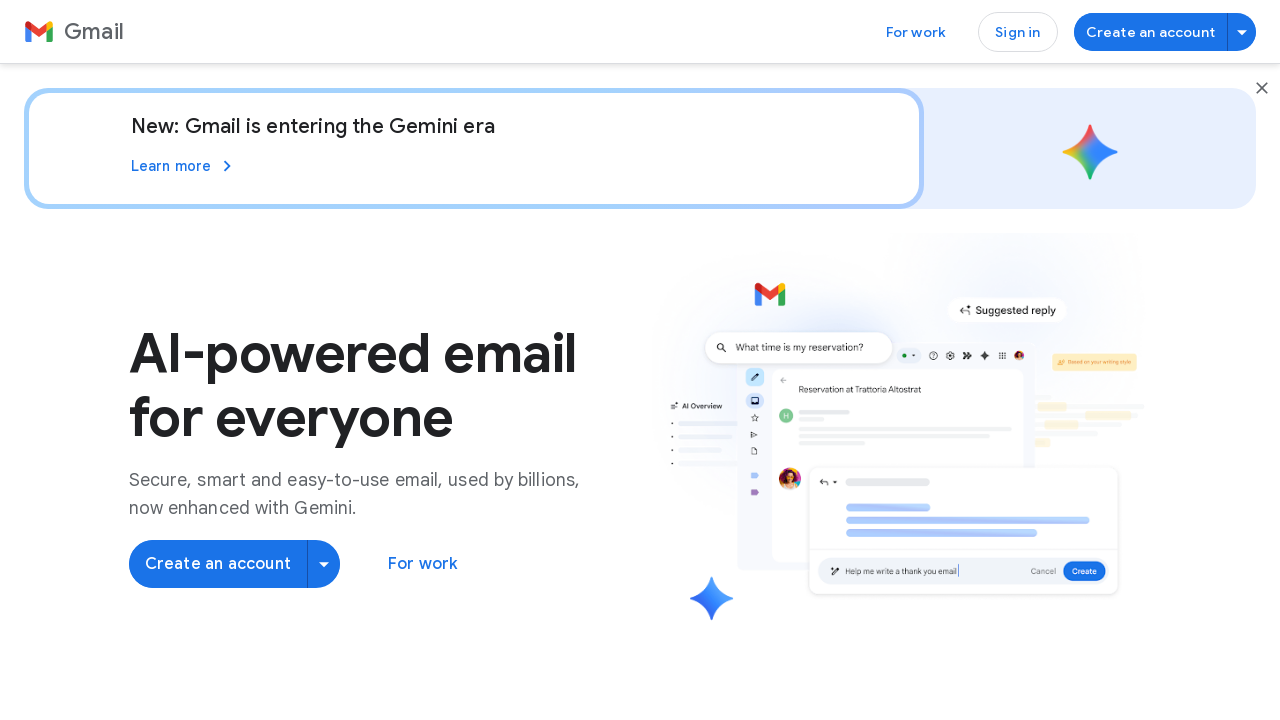

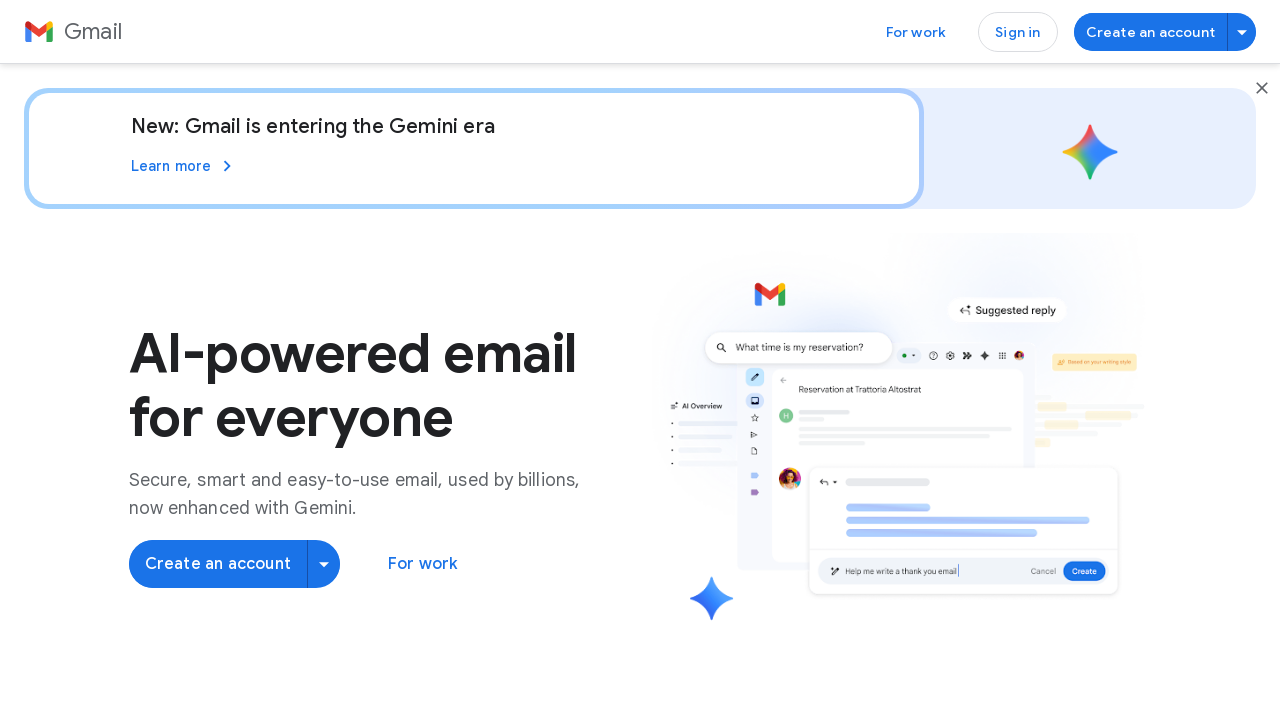